Tests clicking a button that triggers an immediate JavaScript alert, then accepts the alert

Starting URL: https://demoqa.com/alerts

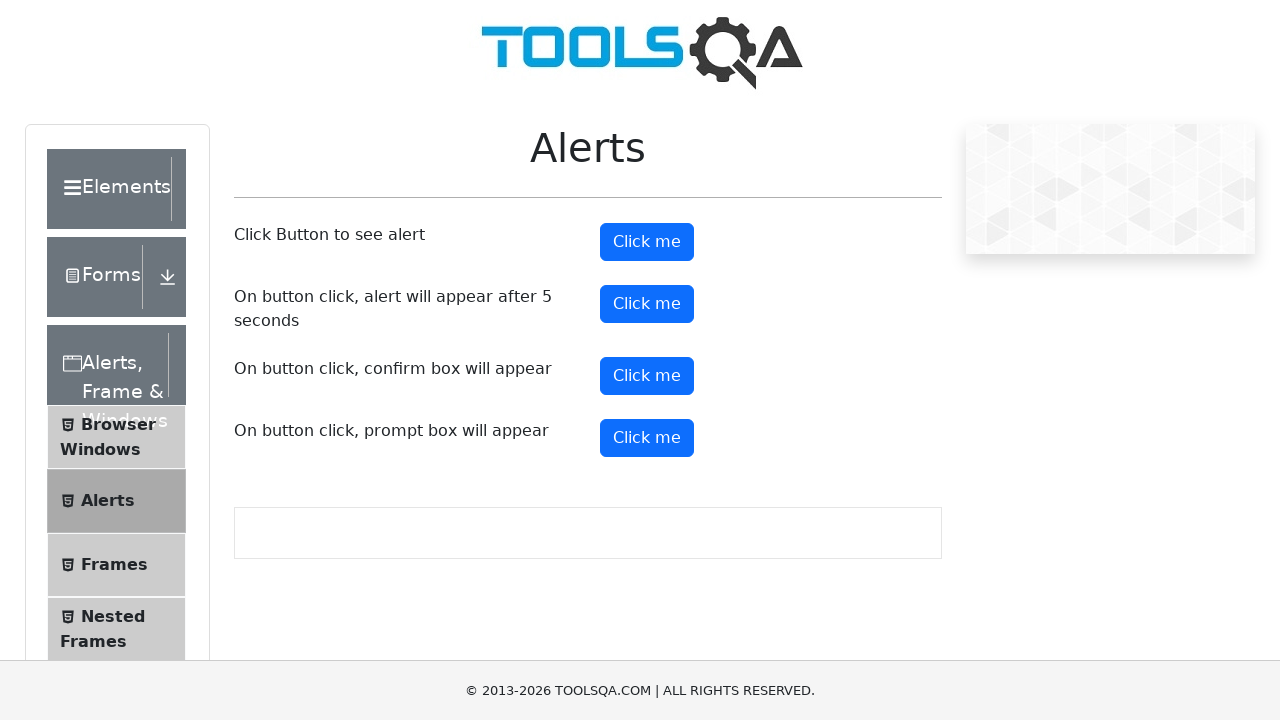

Clicked the alert button to trigger JavaScript alert at (647, 242) on button#alertButton
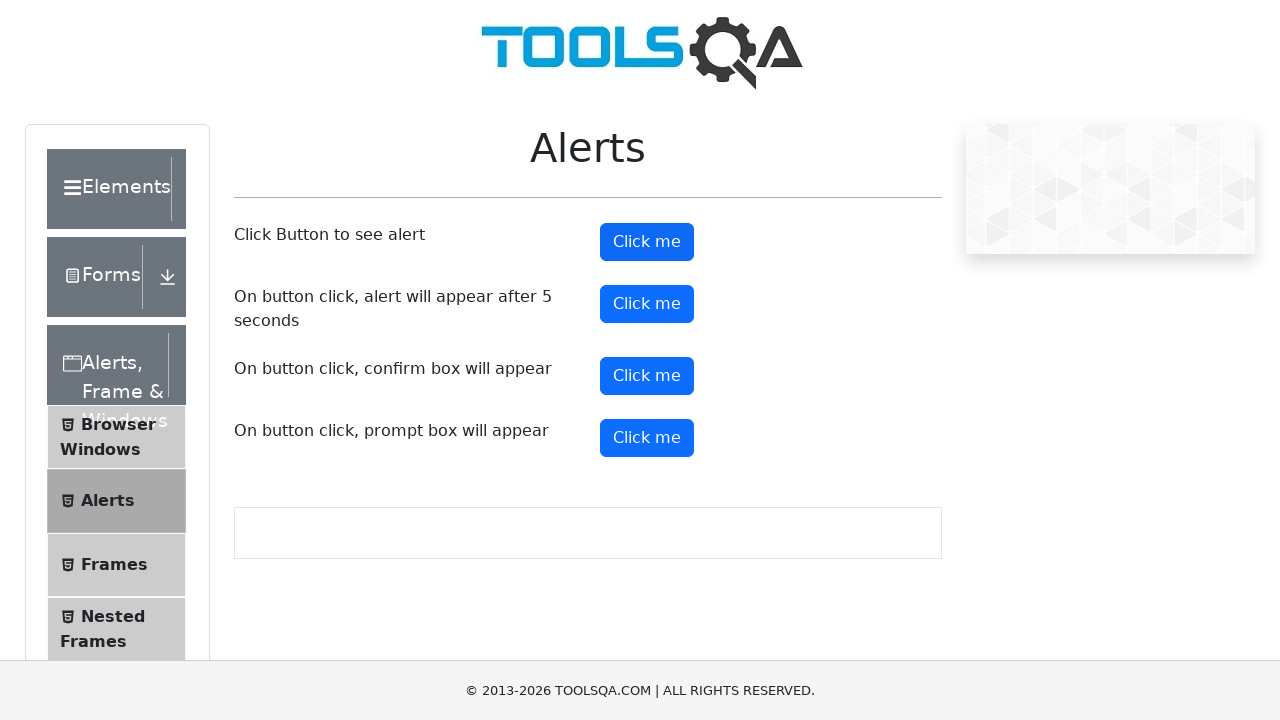

Set up dialog handler to accept alerts
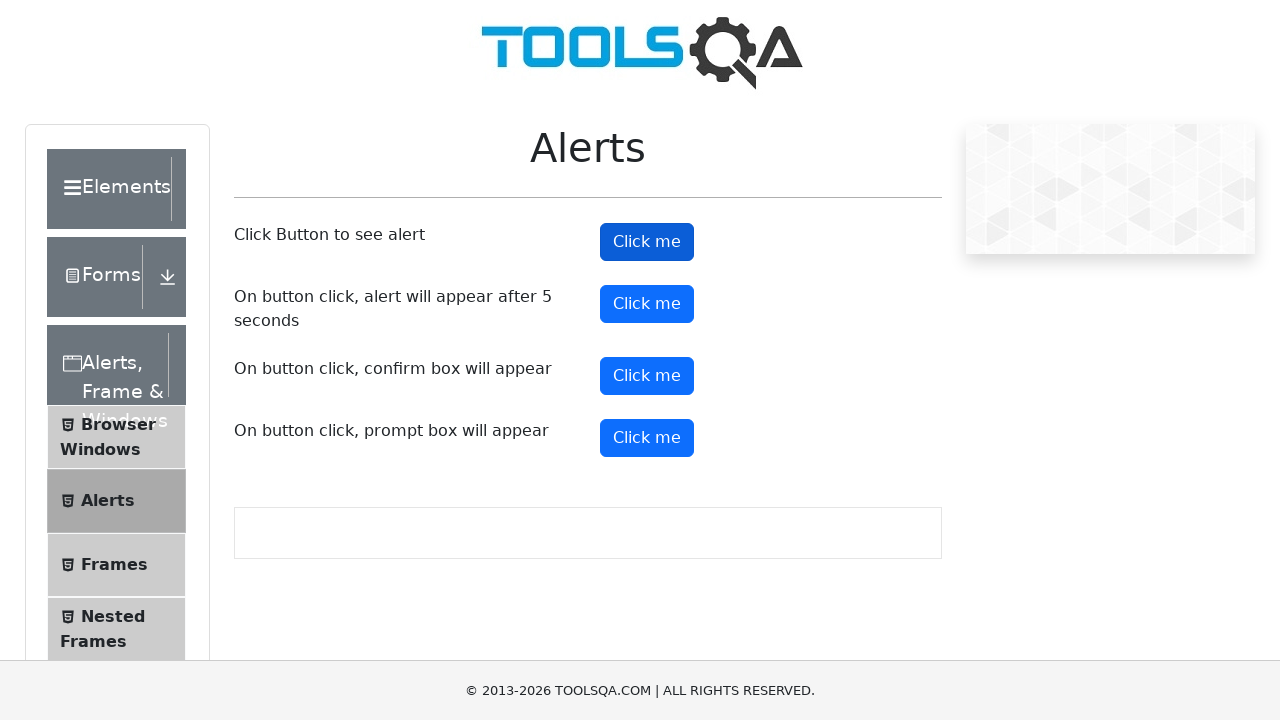

Alert button is ready on the page
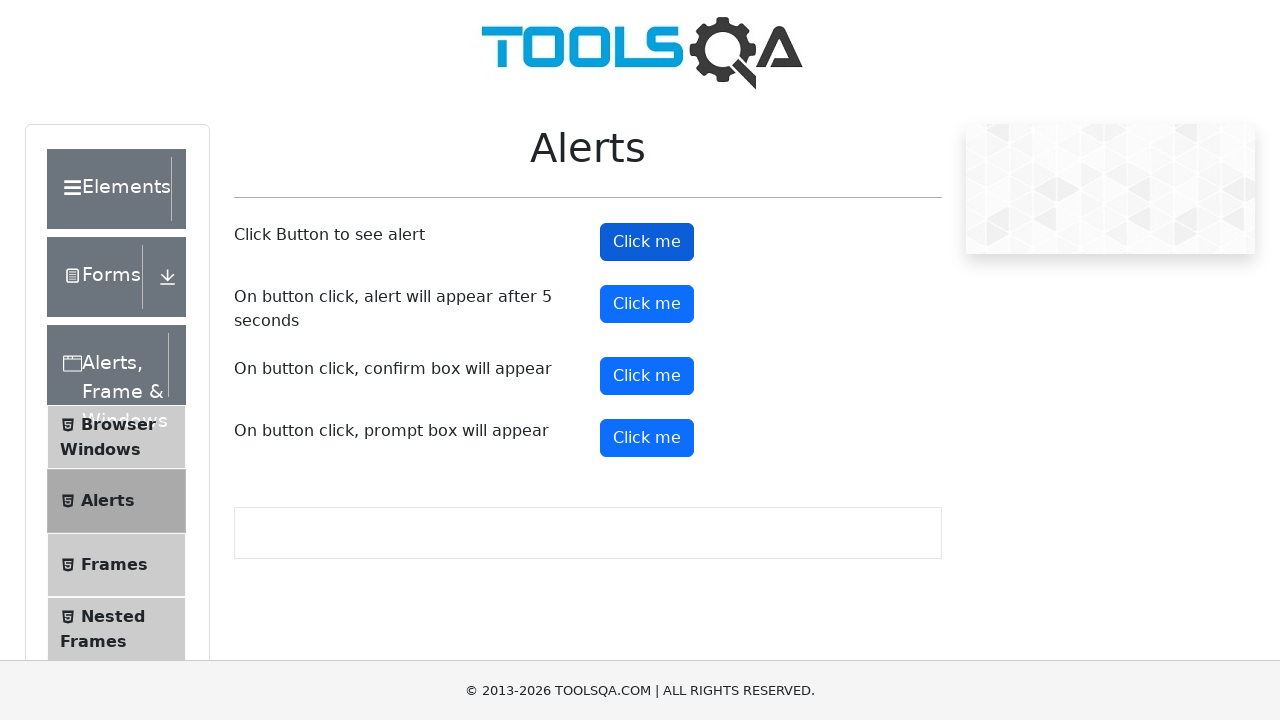

Clicked the alert button again to trigger another alert at (647, 242) on button#alertButton
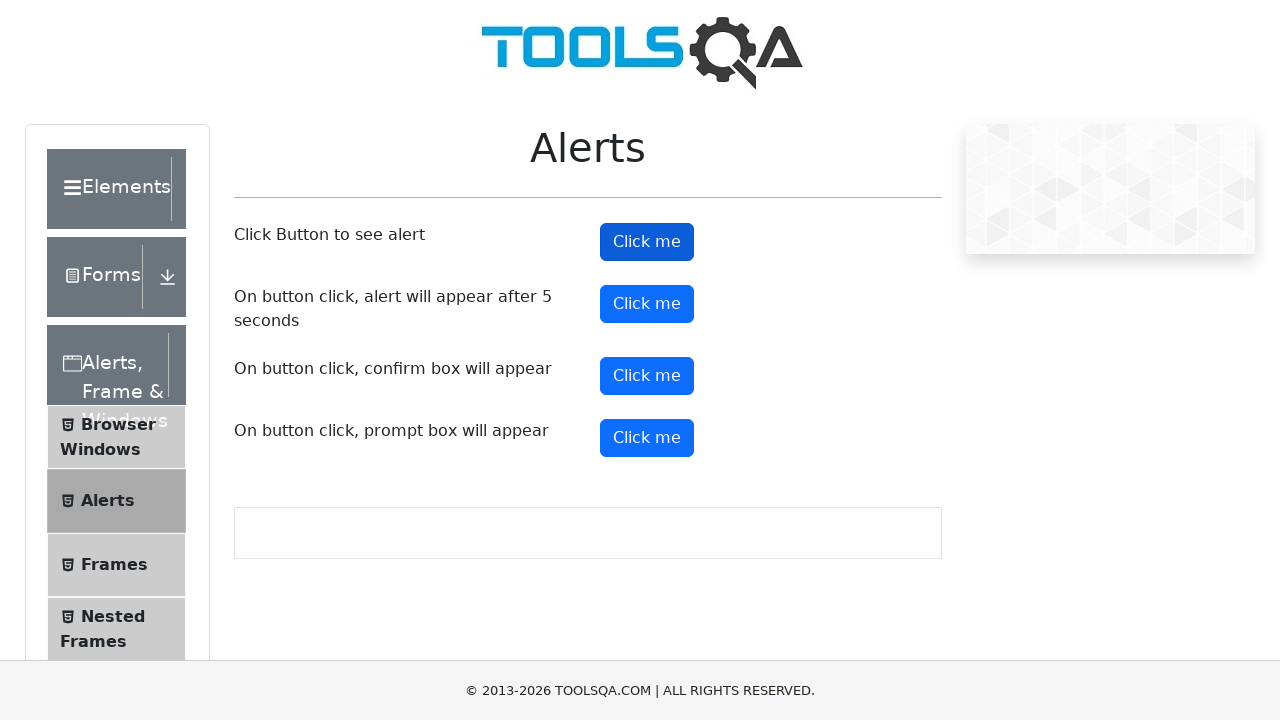

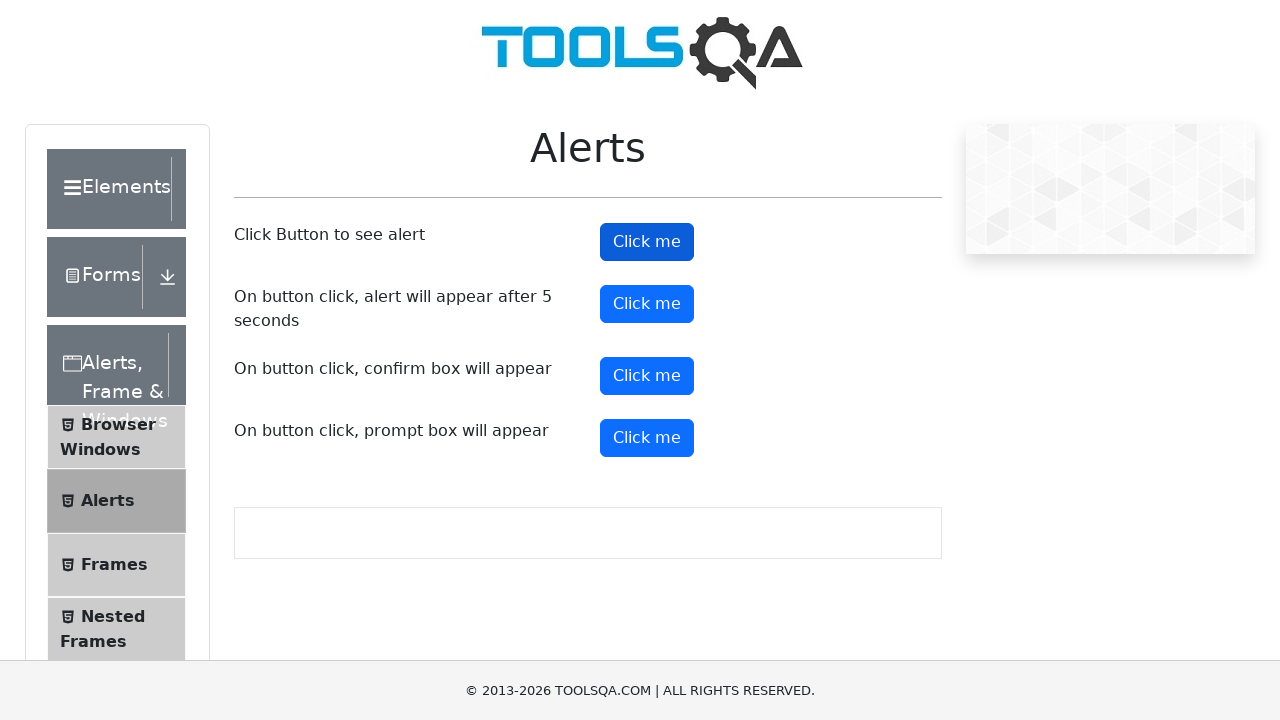